Tests a registration form by filling in three input fields with test data and submitting the form, then verifying the success message appears.

Starting URL: http://suninjuly.github.io/registration1.html

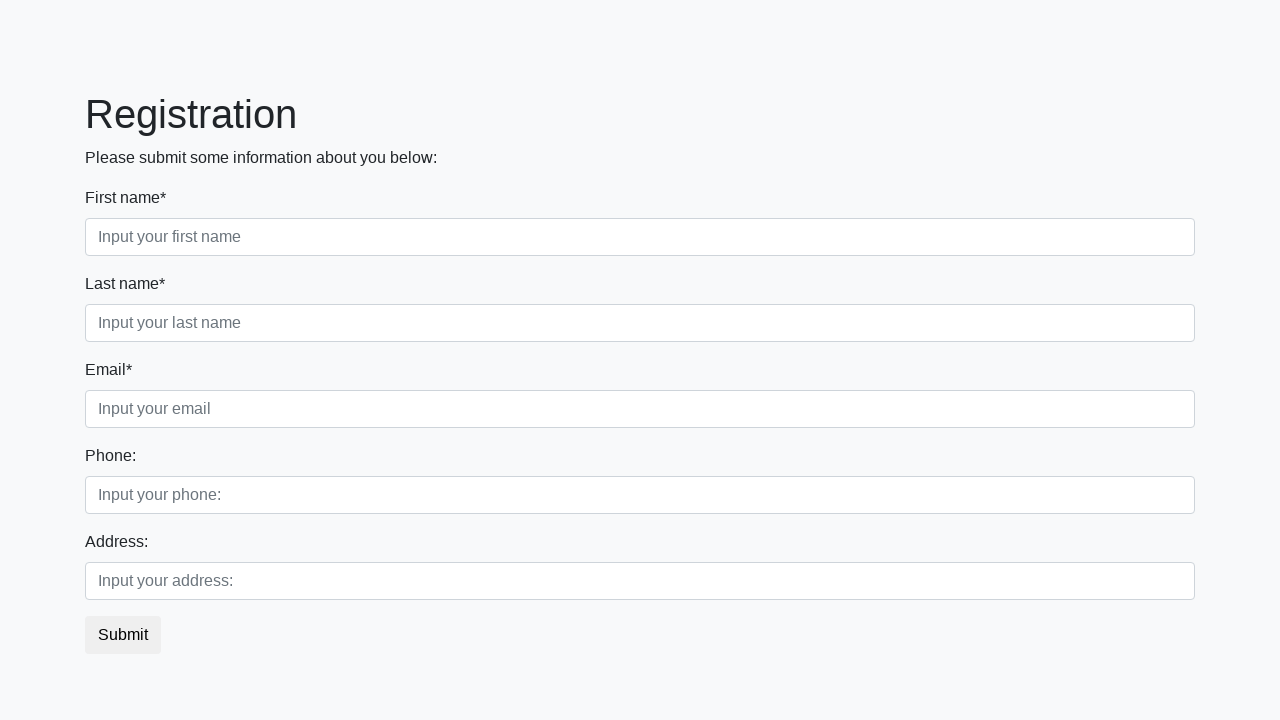

Filled first input field with 'Smolensk' on .form-control.first
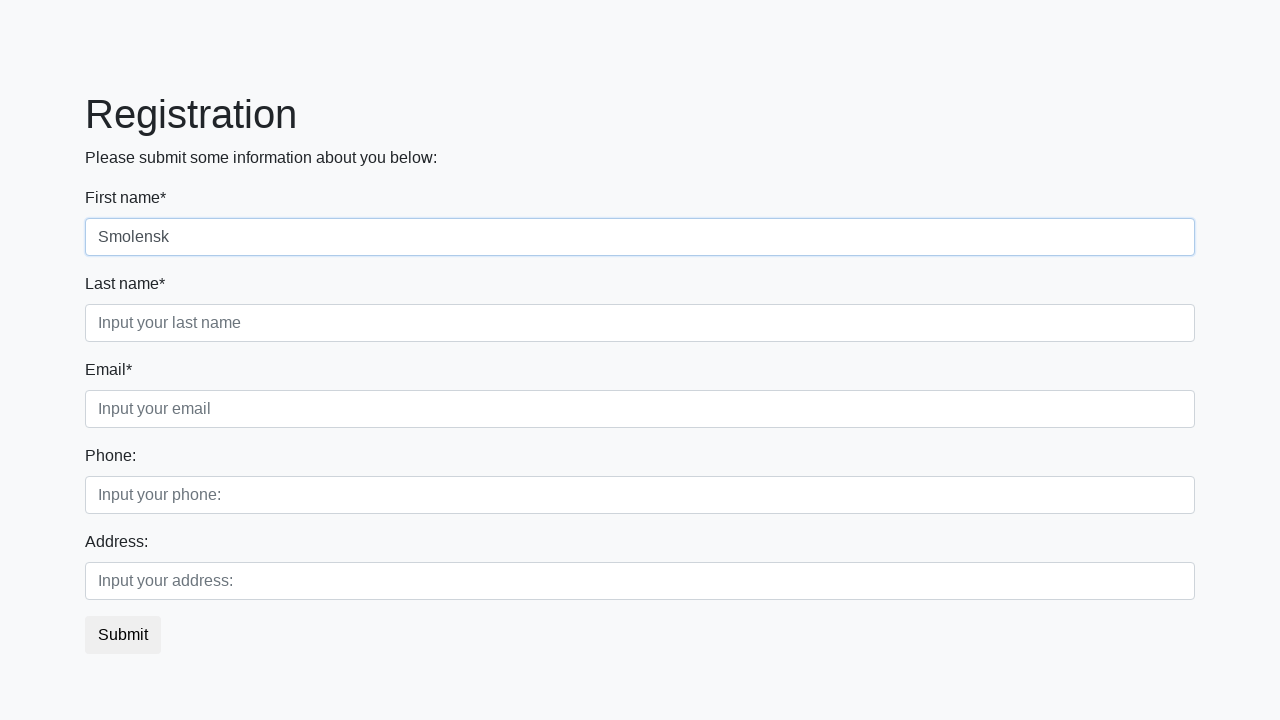

Filled second input field with 'Smolensk' on .first_block .form-control.second
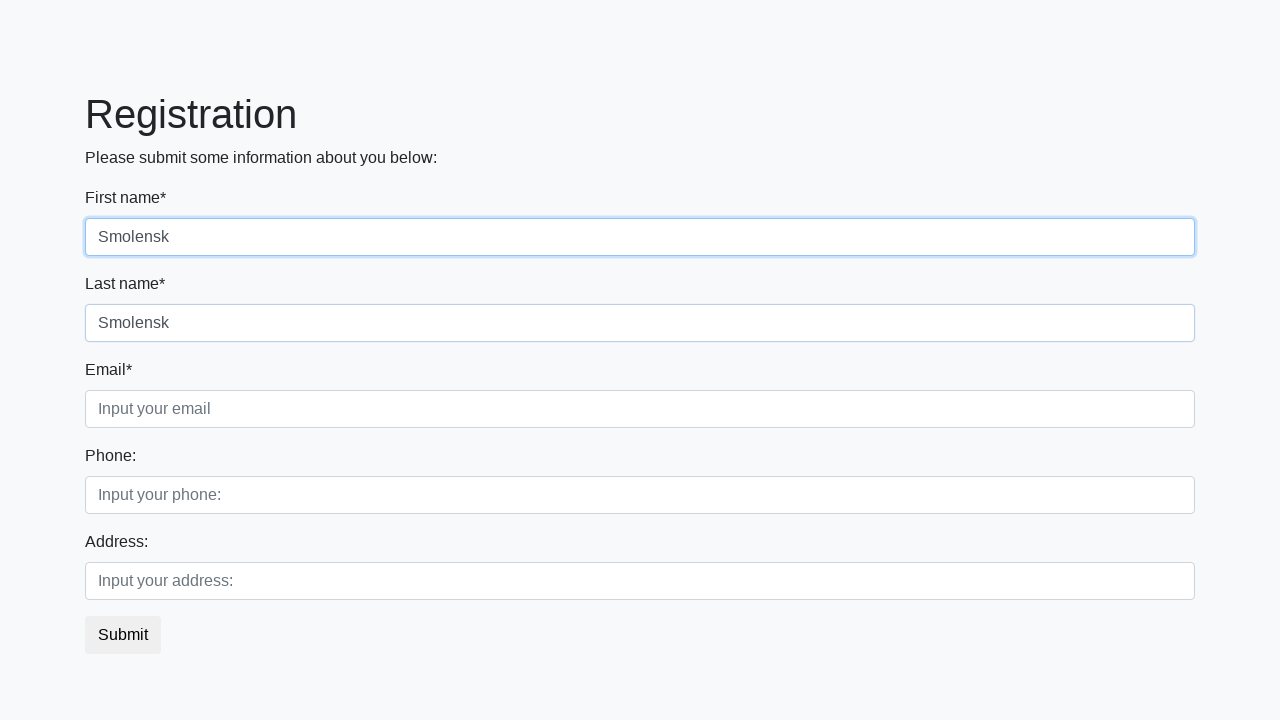

Filled third input field with 'Smolensk' on .form-control.third
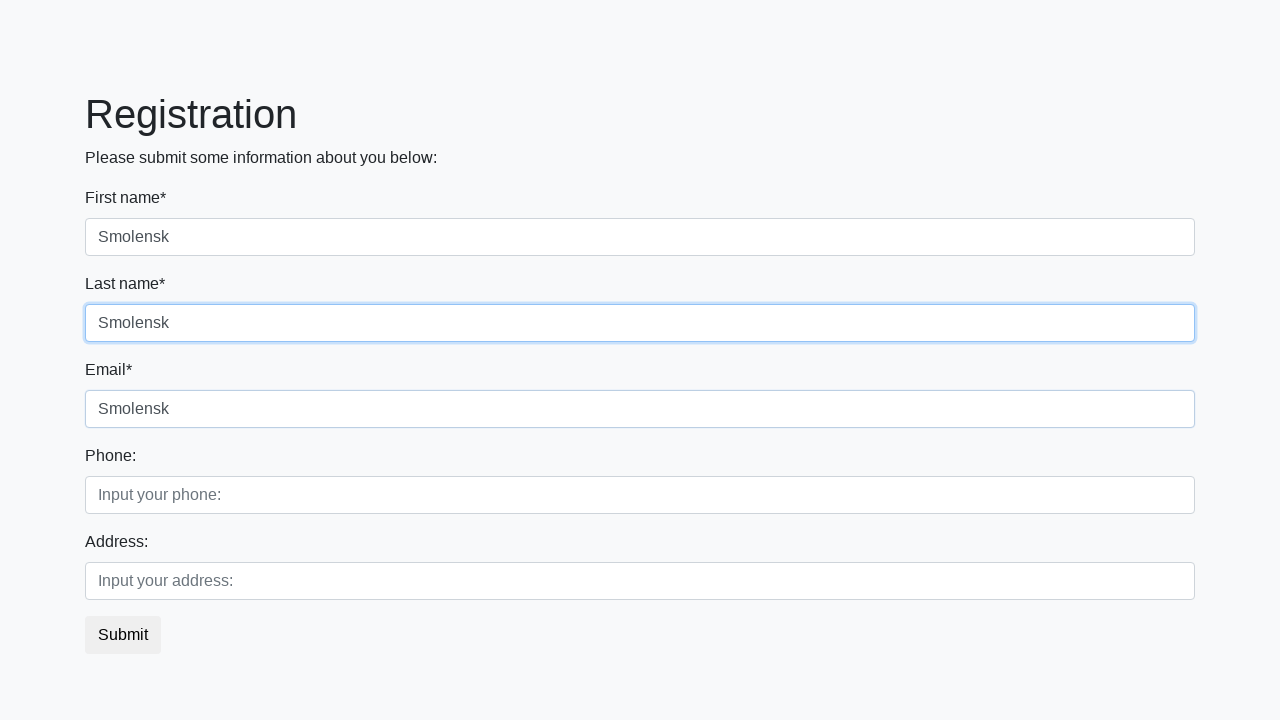

Clicked submit button to register at (123, 635) on button.btn
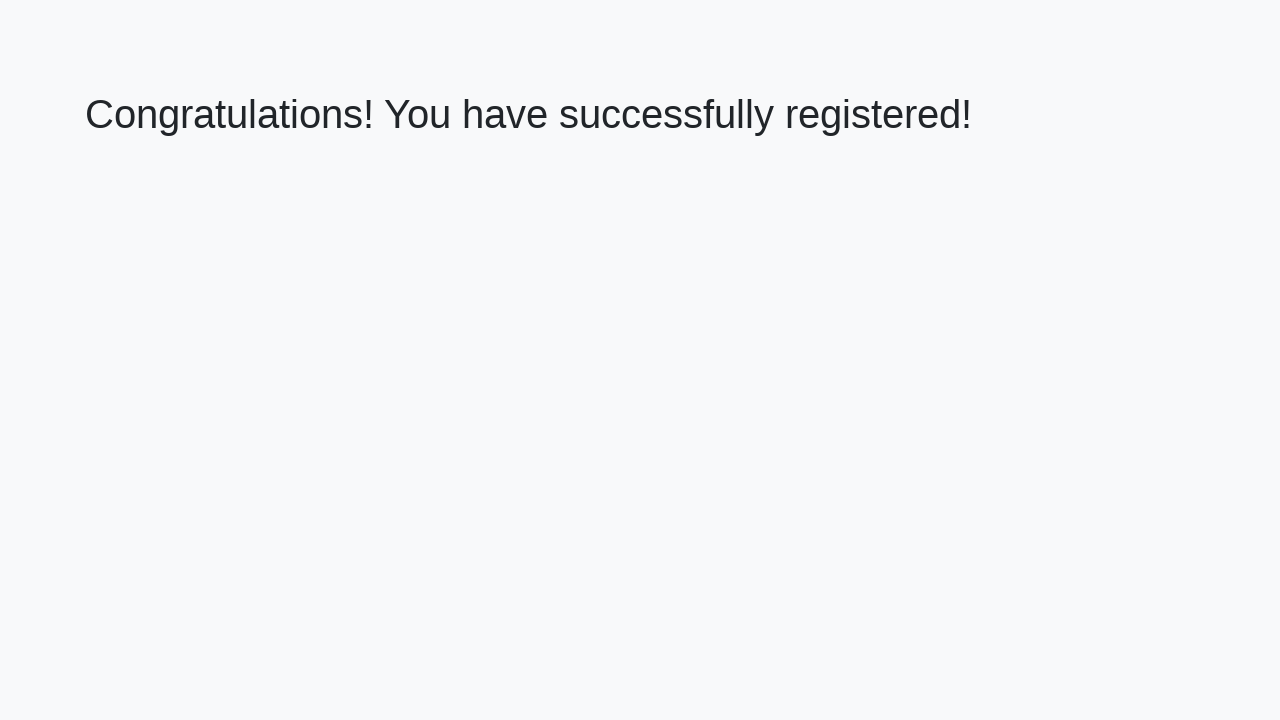

Success message heading loaded
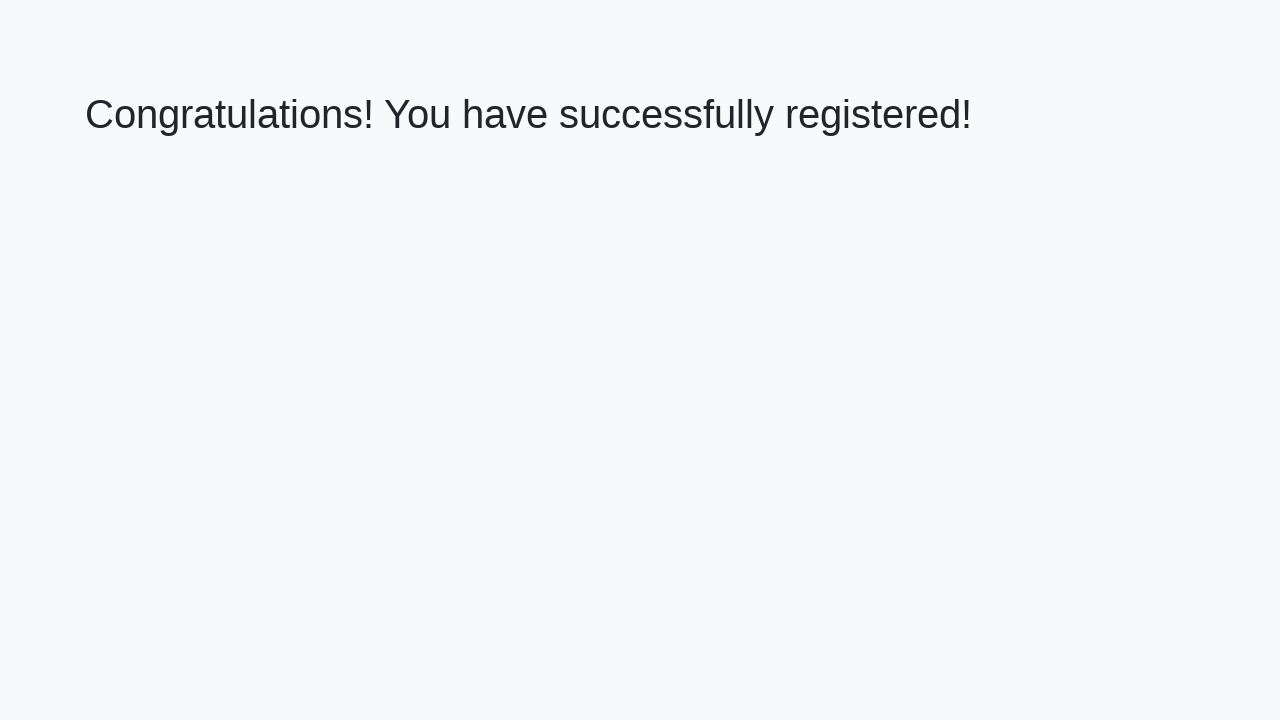

Retrieved success message text
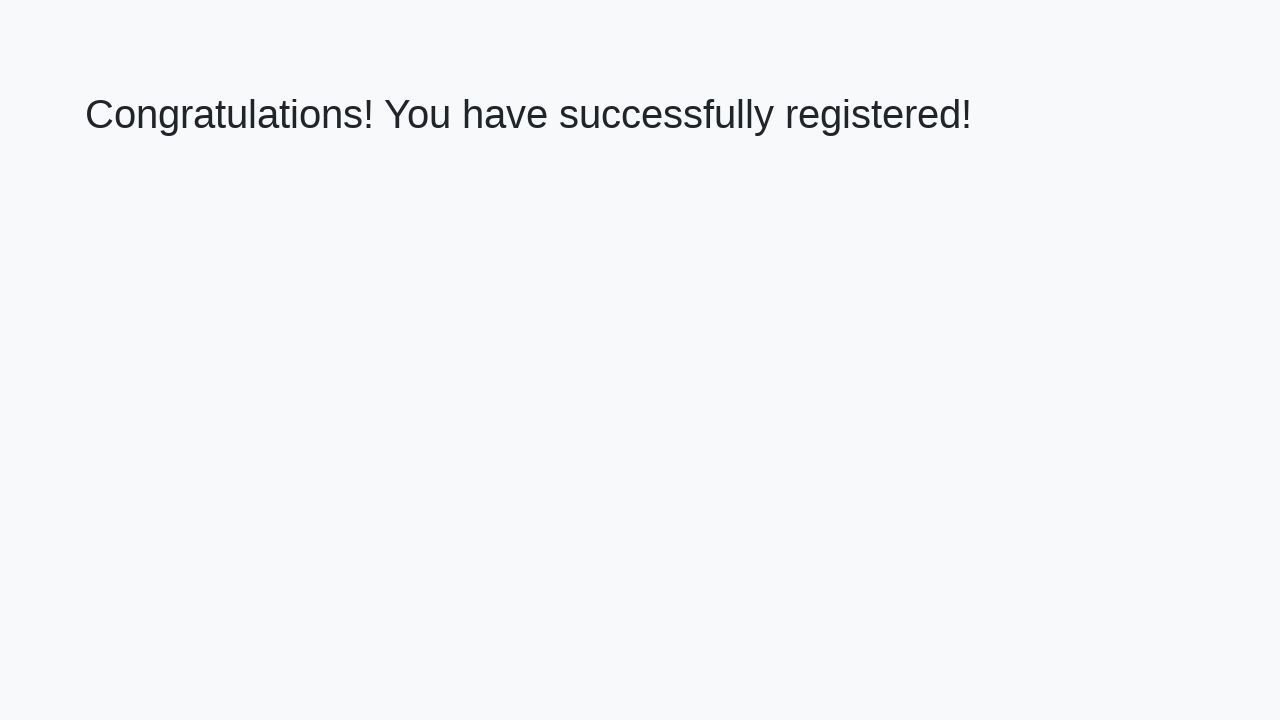

Verified success message: 'Congratulations! You have successfully registered!'
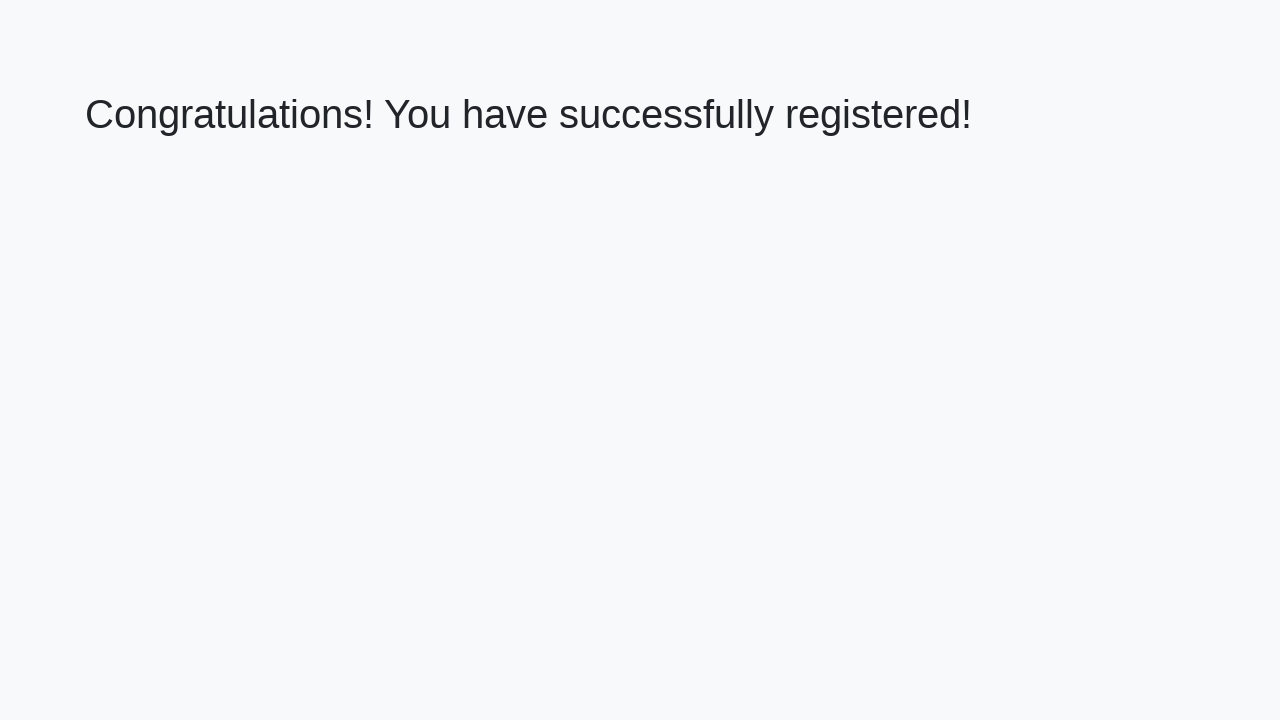

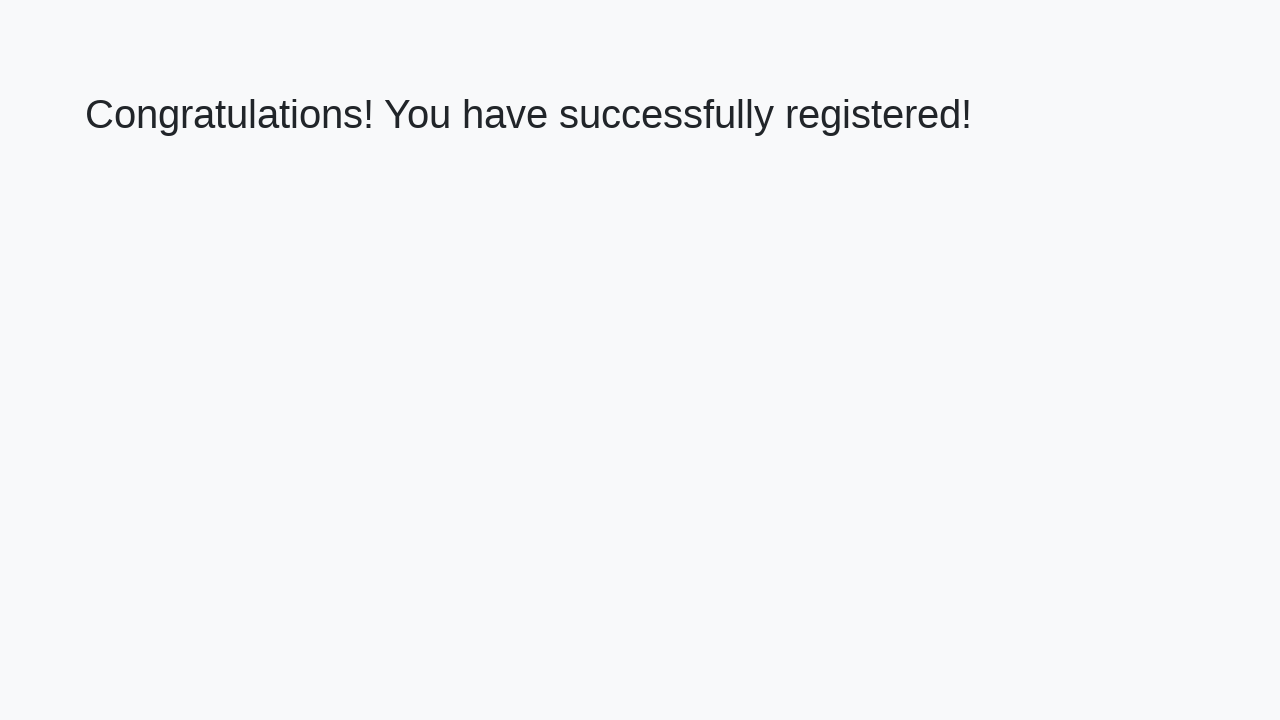